Tests JavaScript prompt dialog by clicking the prompt button, entering text into the prompt, accepting it, and verifying the result displays the entered text.

Starting URL: https://the-internet.herokuapp.com/javascript_alerts

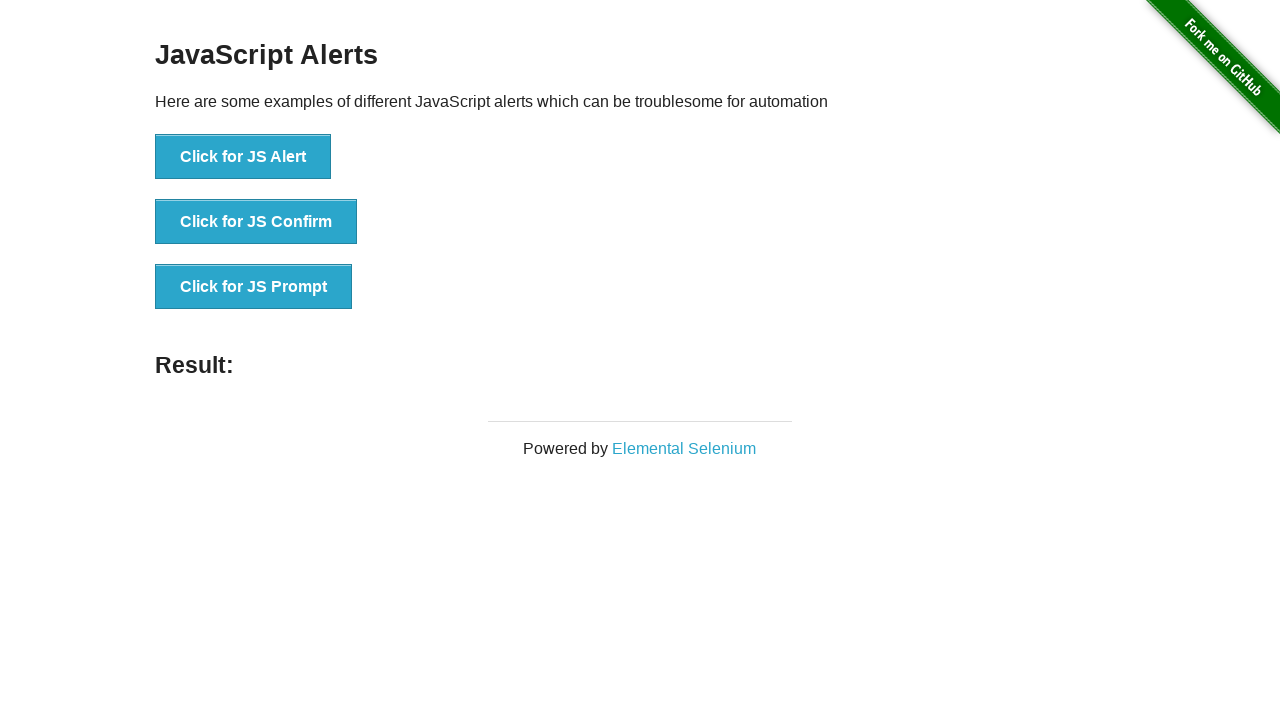

Set up dialog handler to accept prompt with text 'VRTEST'
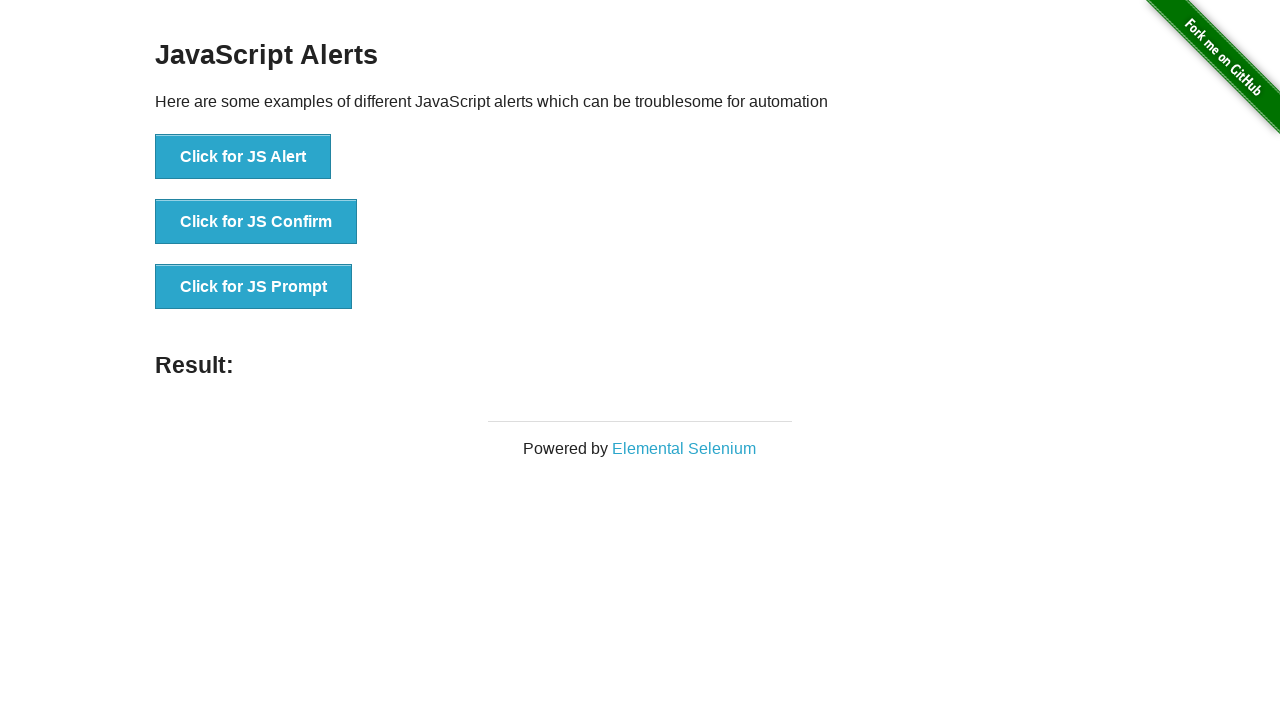

Clicked the JavaScript prompt button at (254, 287) on xpath=//*[@id='content']/div/ul/li[3]/button
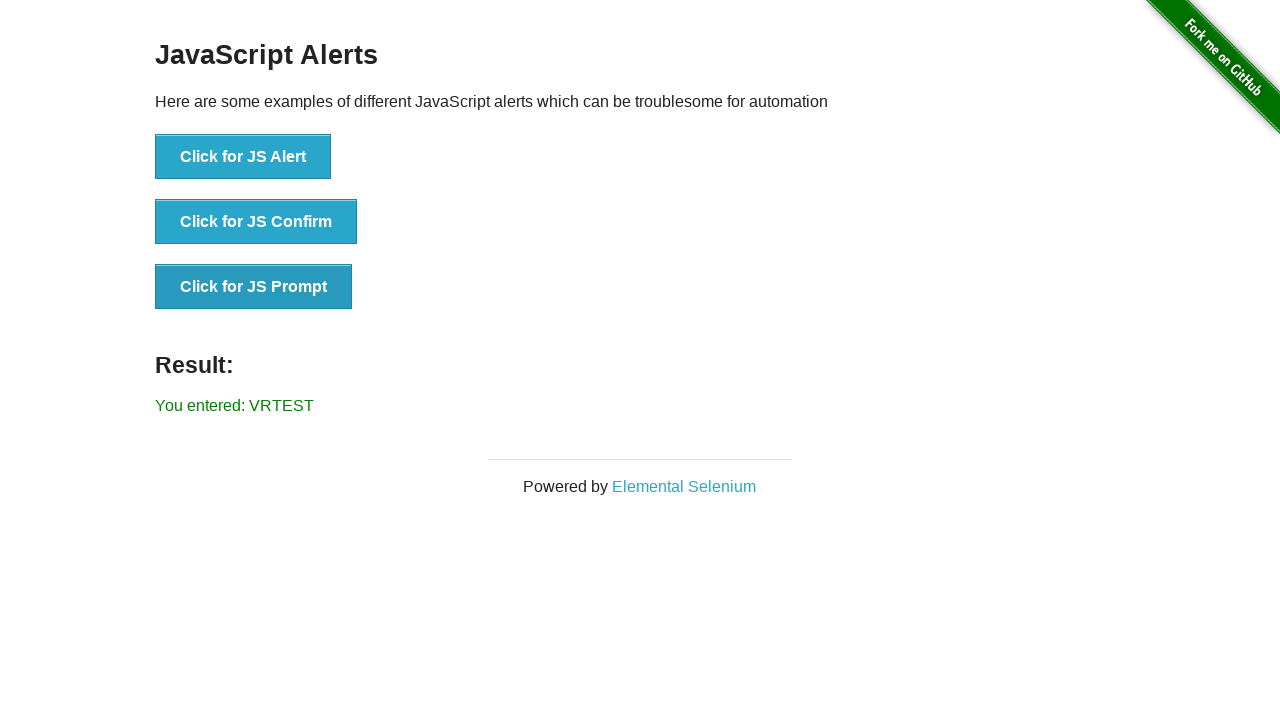

Result element loaded and is visible
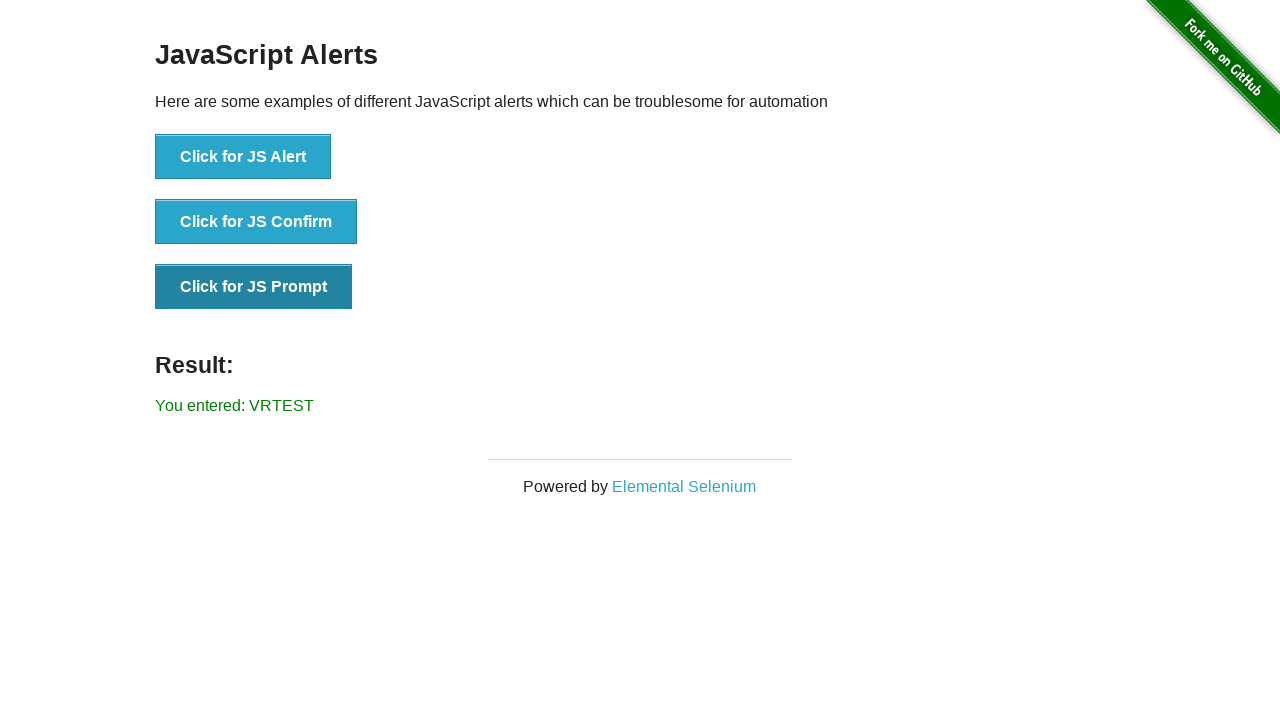

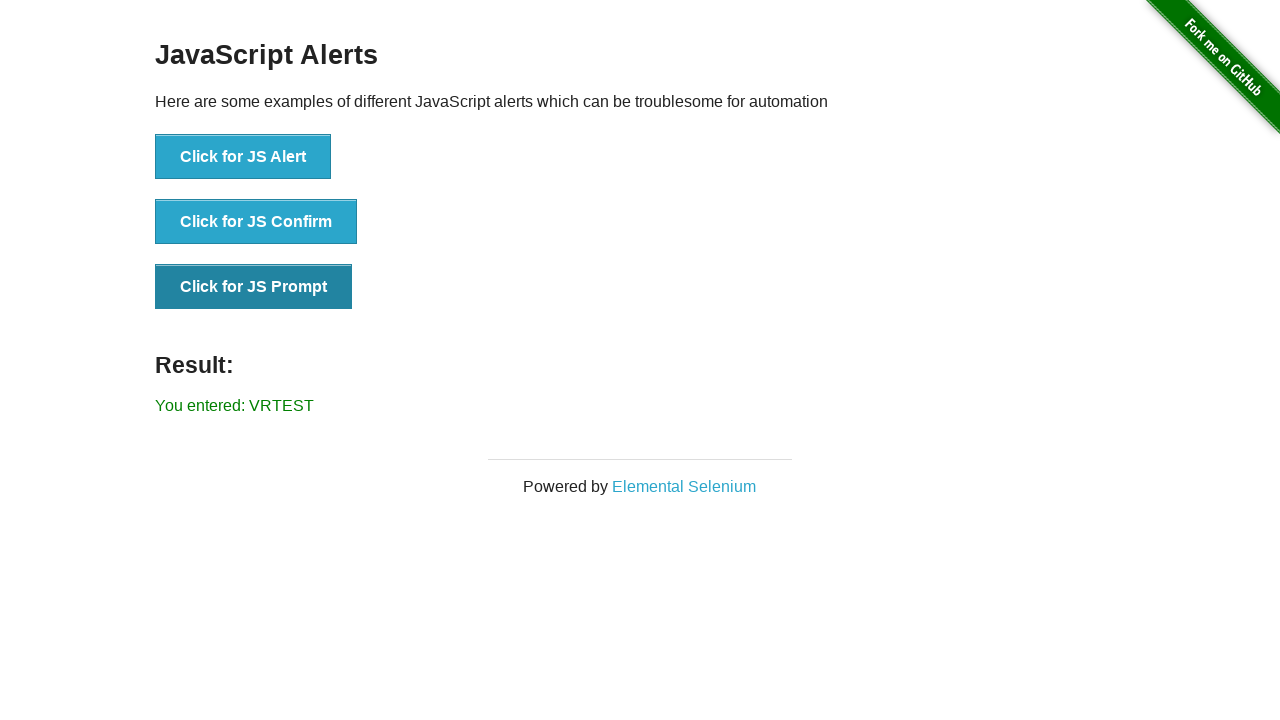